Tests iframe handling by switching between frames, filling form fields (first name, last name, email) within nested iframes, then returning to the main content to click a link

Starting URL: https://letcode.in/frame

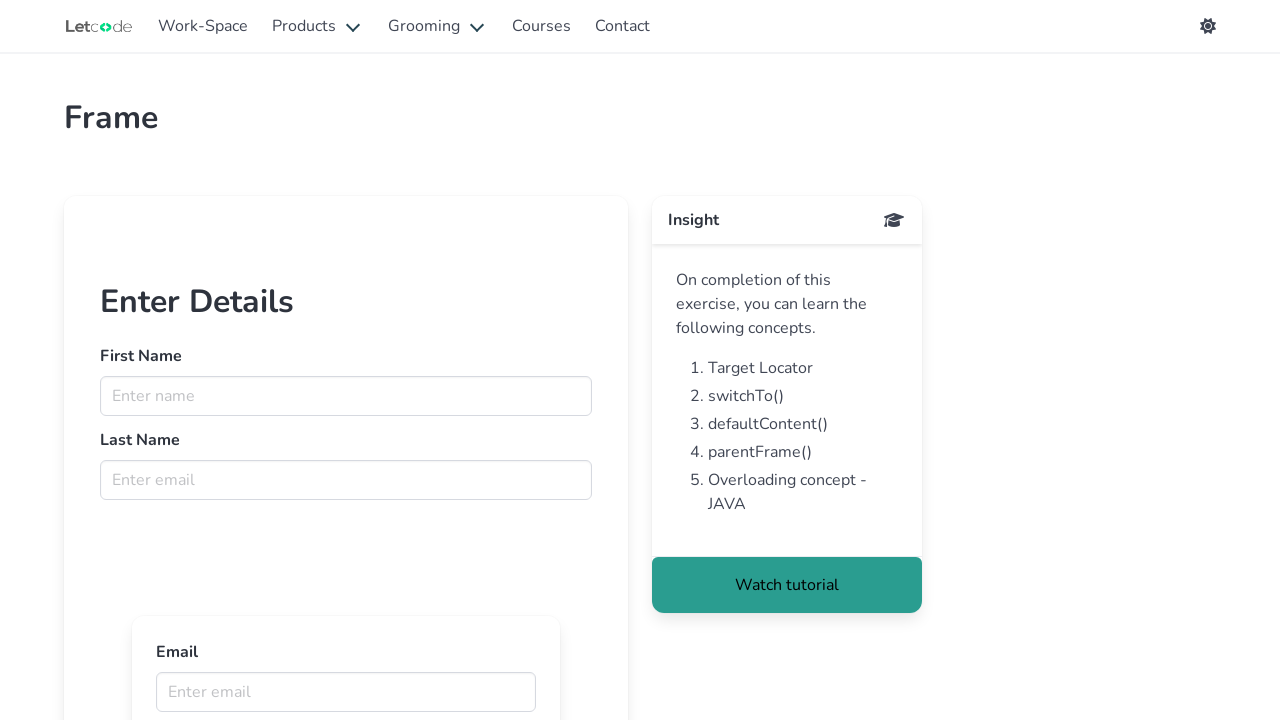

Located the first iframe
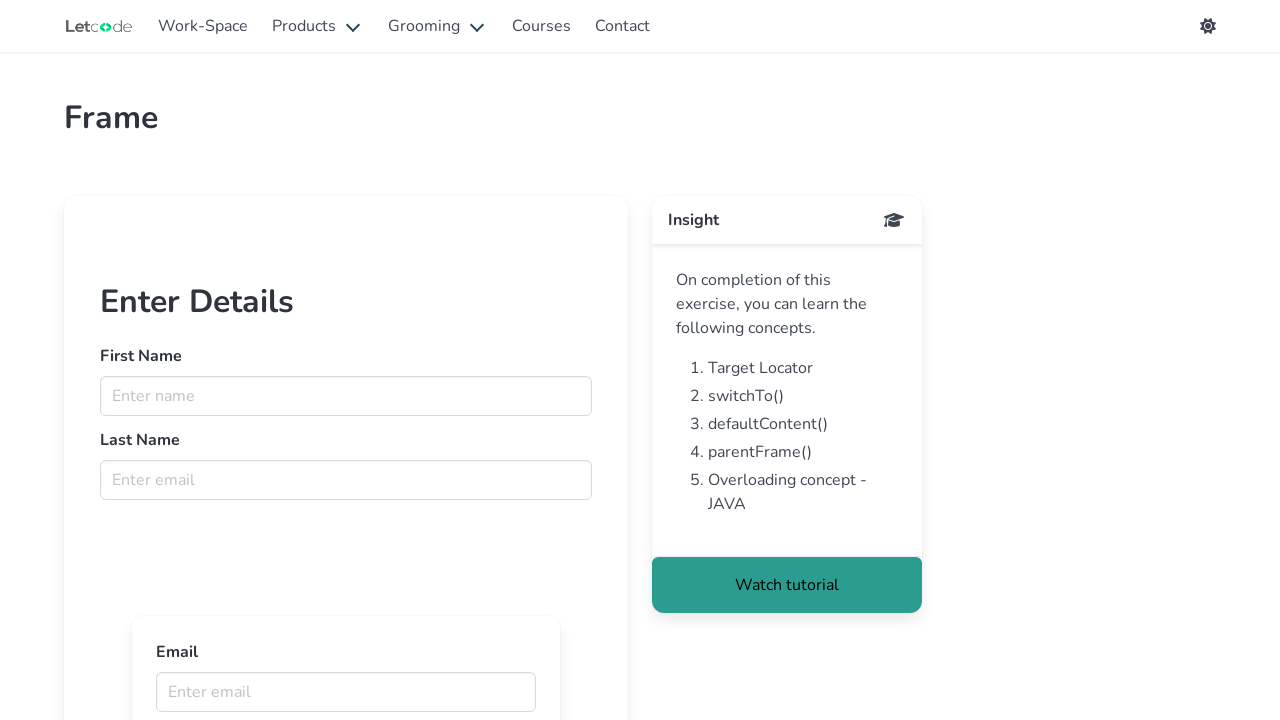

Filled first name field with 'pra' in the first iframe on iframe >> nth=0 >> internal:control=enter-frame >> input[name='fname']
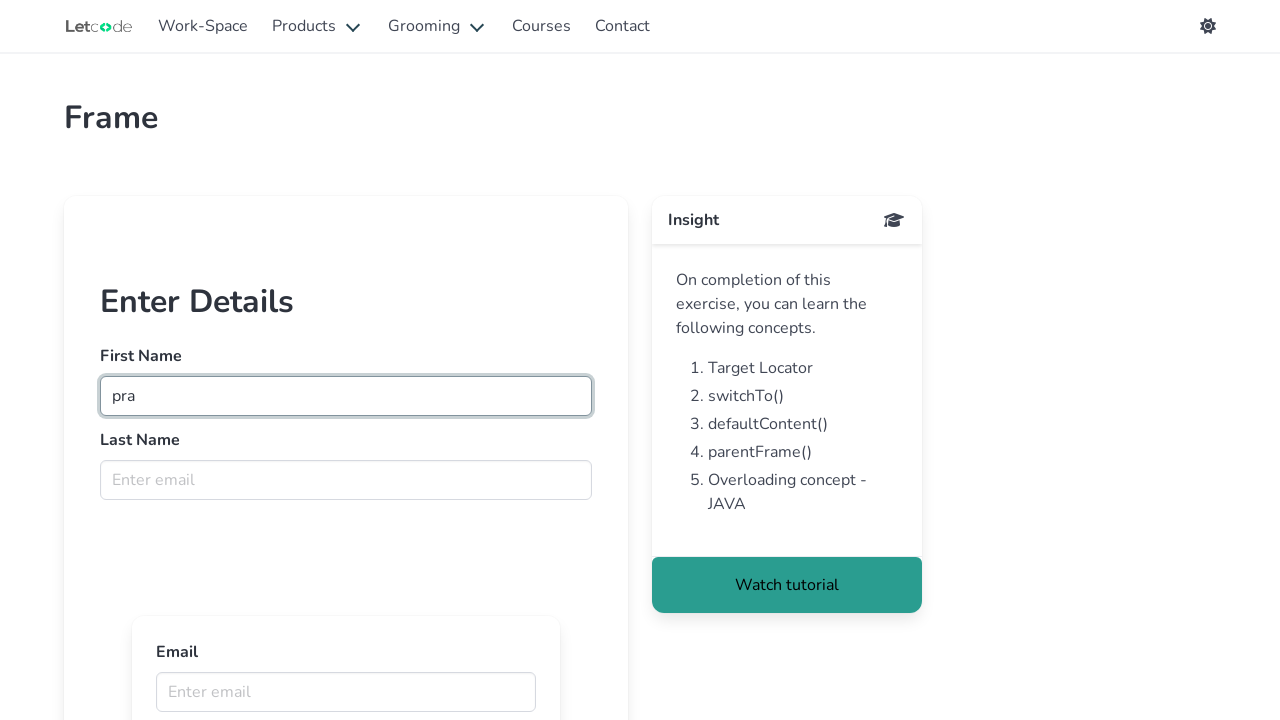

Filled last name field with 'p' in the first iframe on iframe >> nth=0 >> internal:control=enter-frame >> input[name='lname']
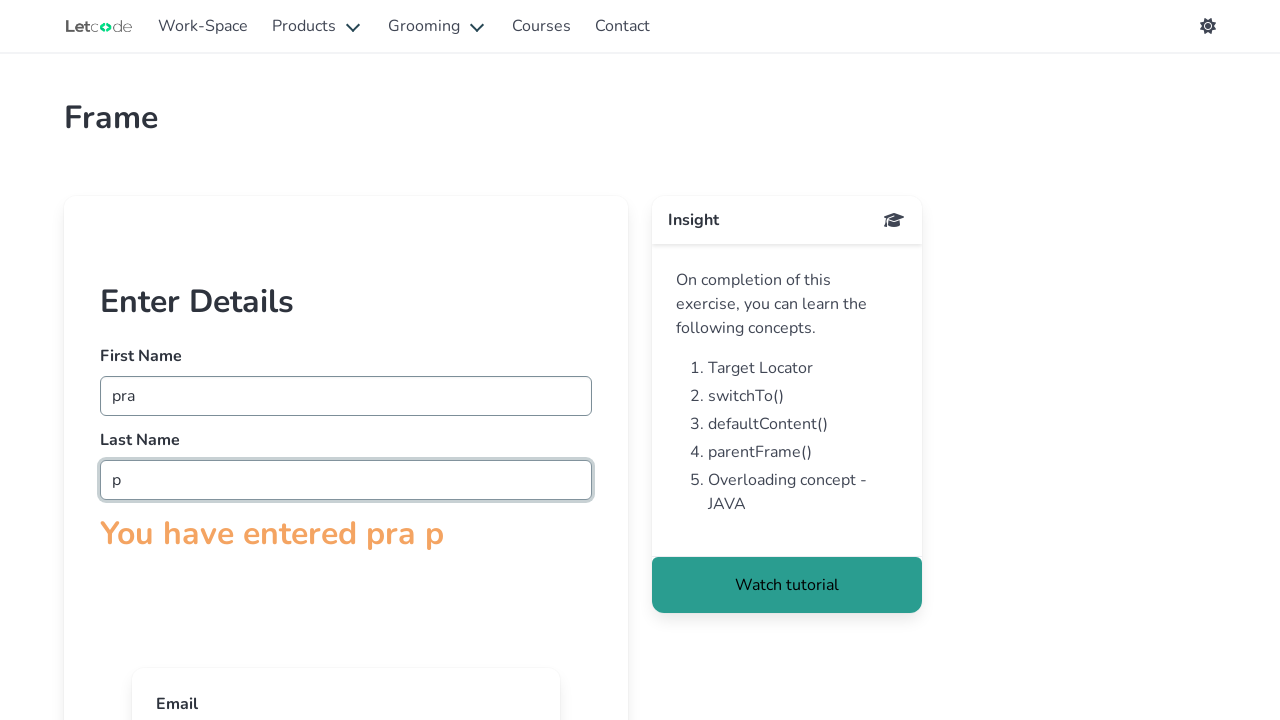

Located the nested iframe within the first iframe
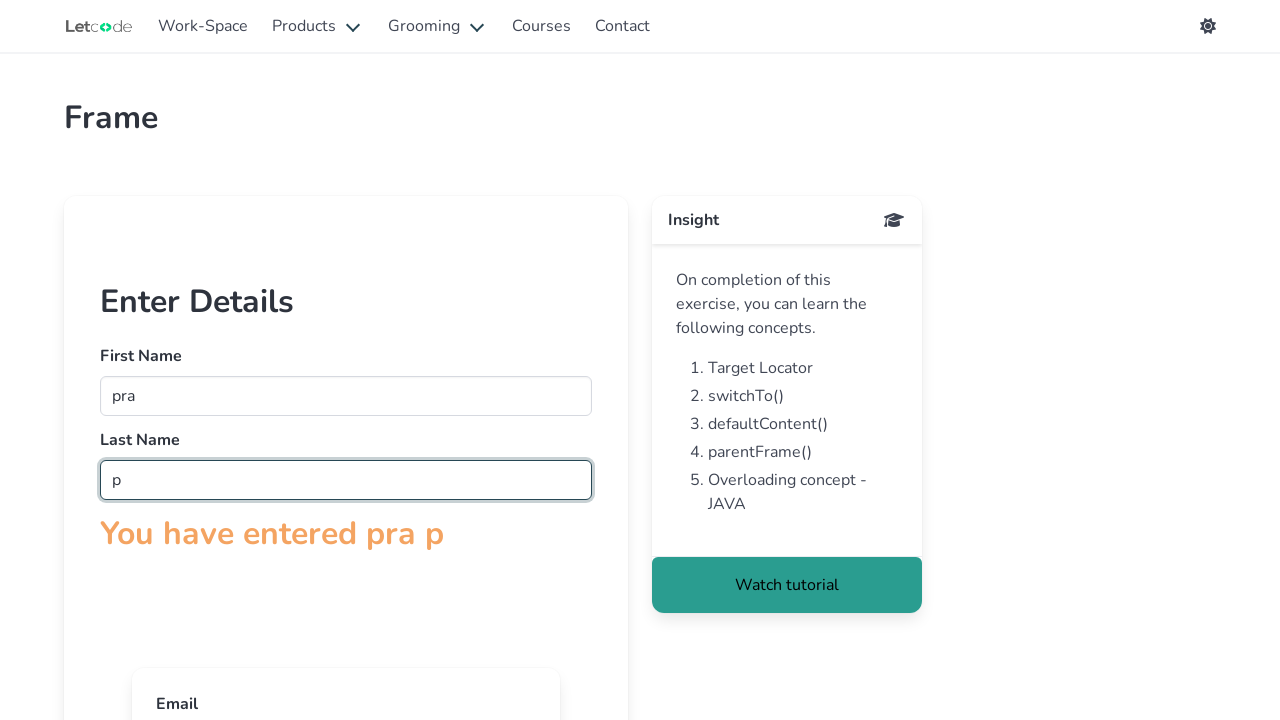

Filled email field with 'pranesh@gmail.com' in the nested iframe on iframe >> nth=0 >> internal:control=enter-frame >> iframe >> nth=0 >> internal:c
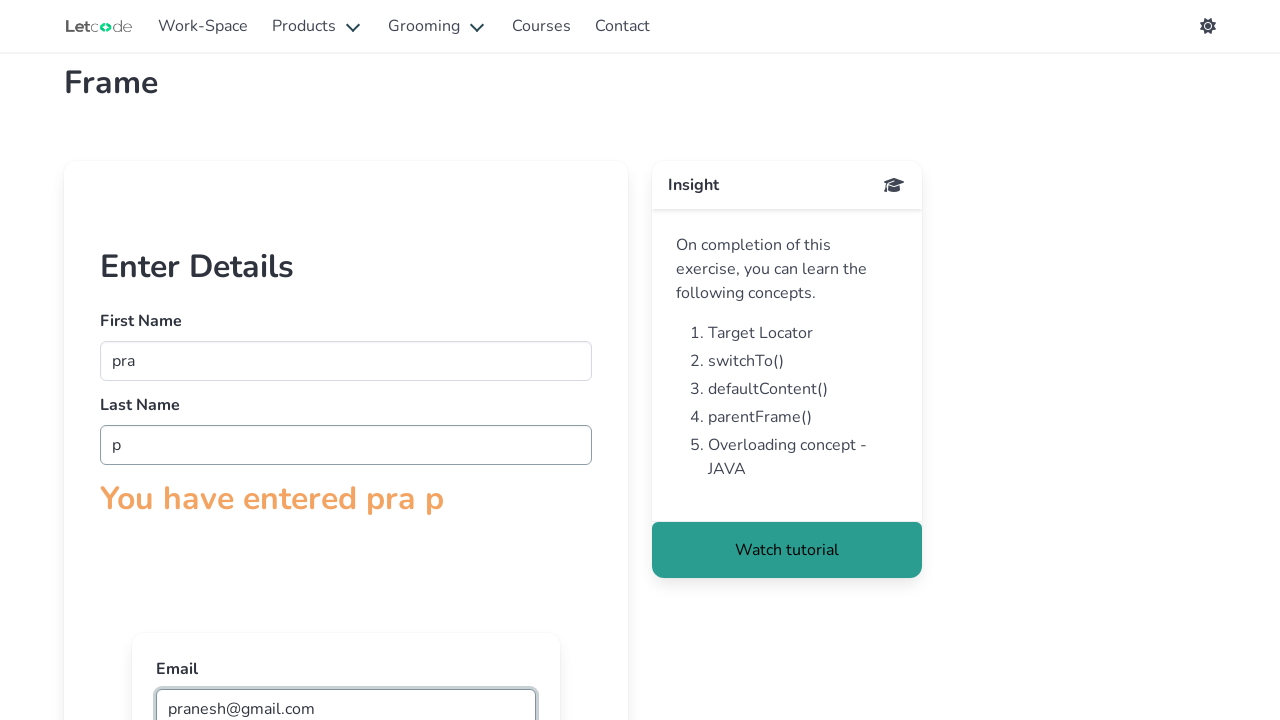

Clicked the Watch Video link in the footer of main content at (638, 660) on footer a >> nth=0
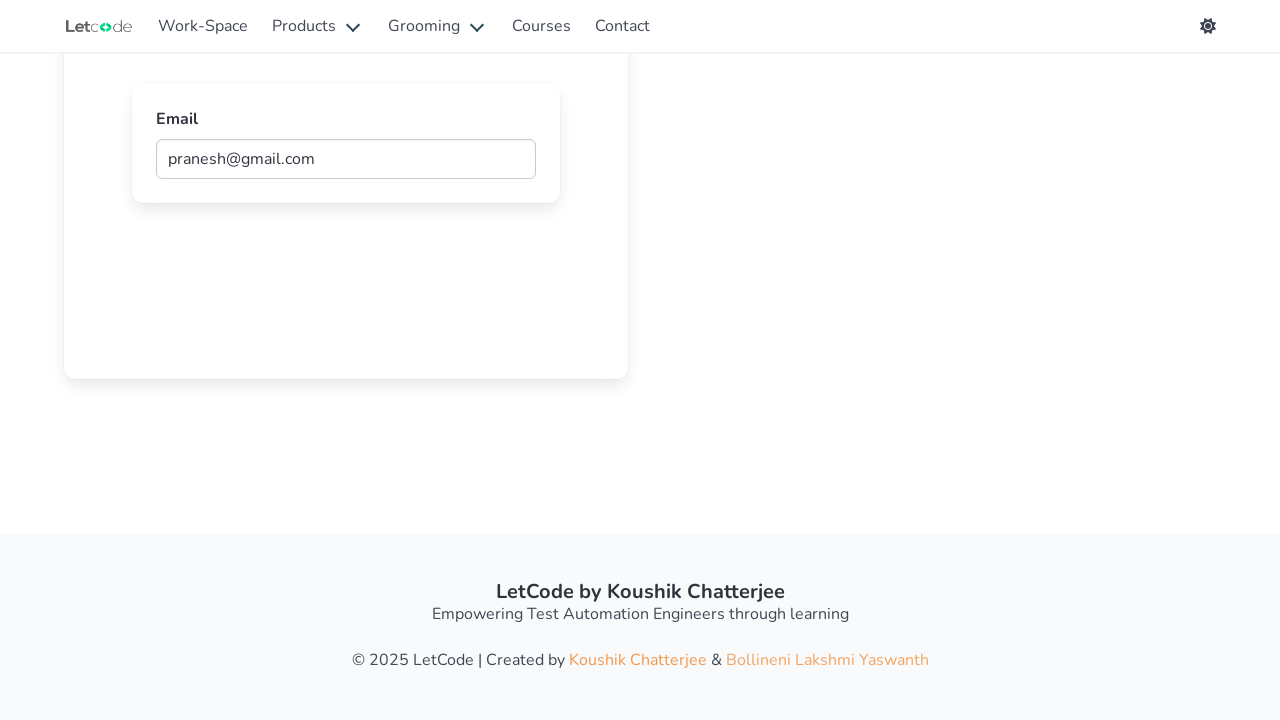

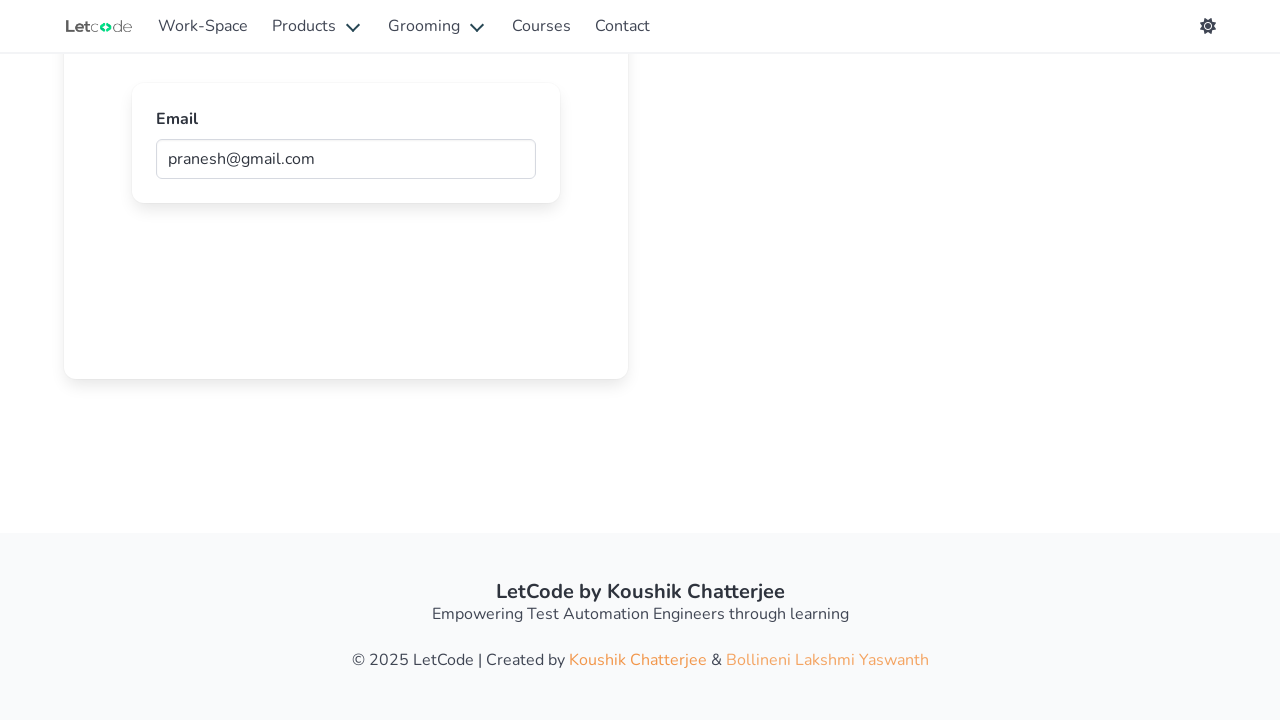